Smoke test that verifies the Clear completed button displays correct text

Starting URL: https://demo.playwright.dev/todomvc

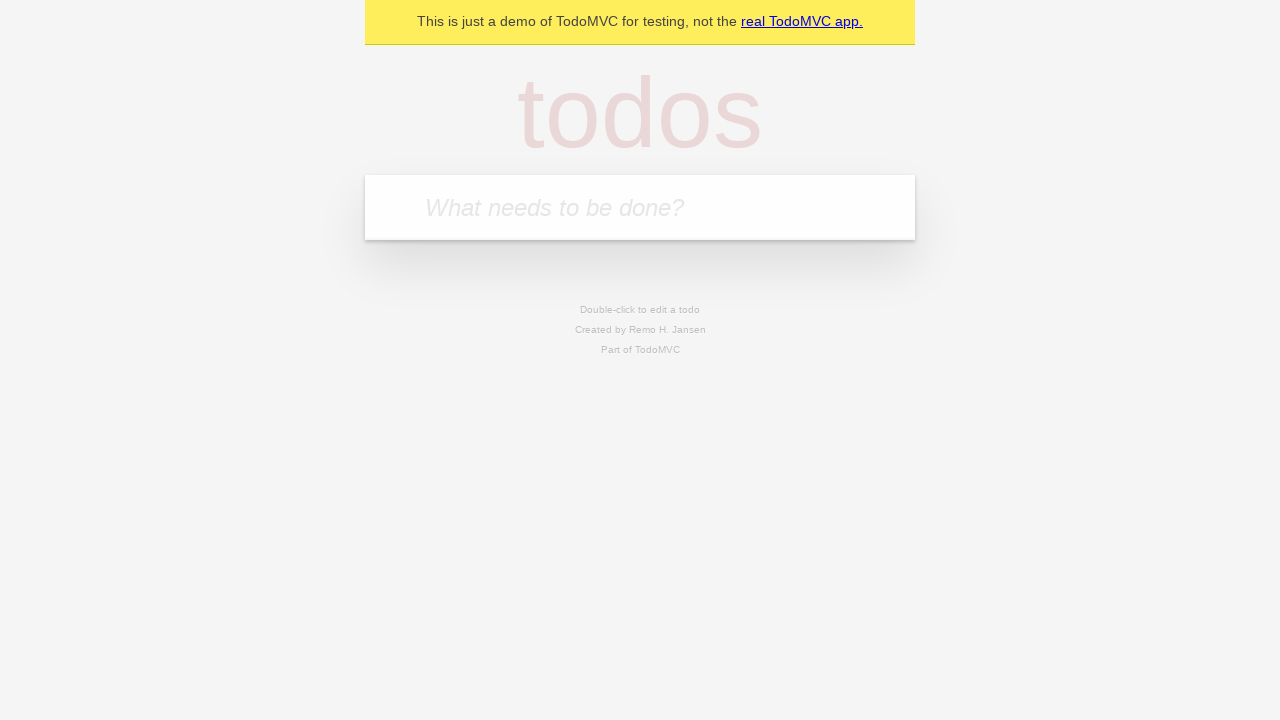

Filled todo input with 'buy some cheese' on internal:attr=[placeholder="What needs to be done?"i]
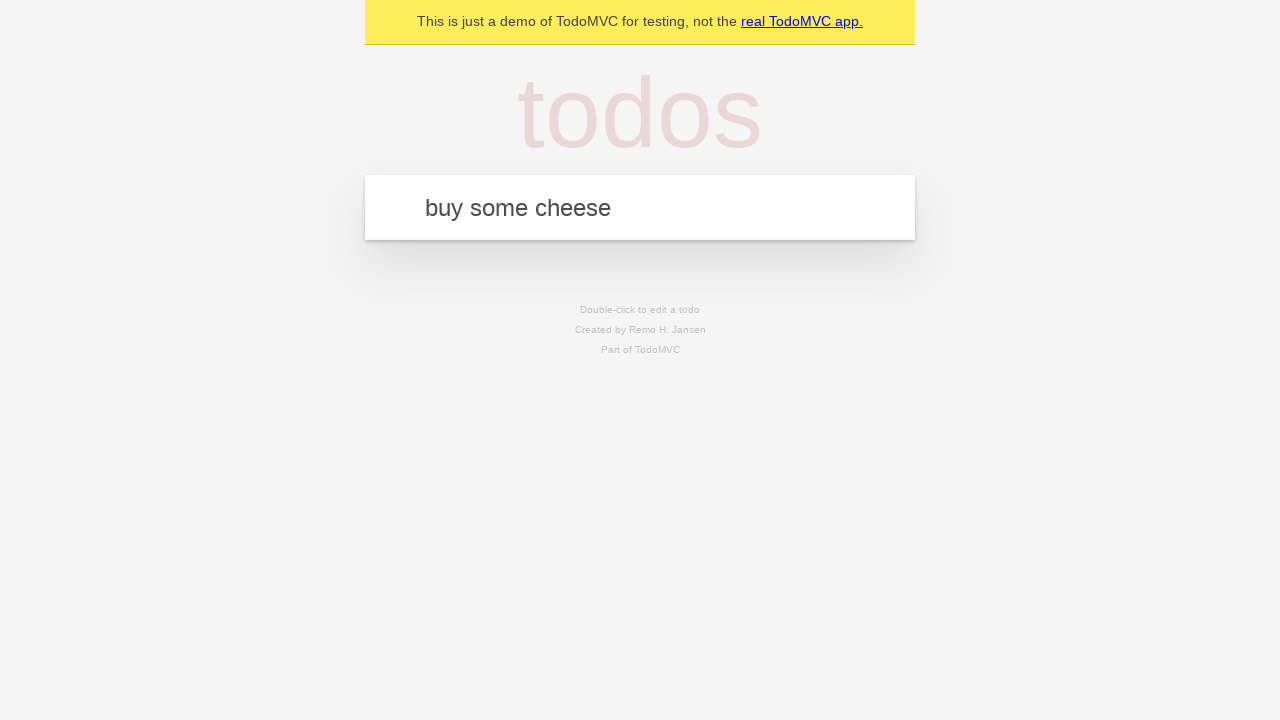

Pressed Enter to create first todo on internal:attr=[placeholder="What needs to be done?"i]
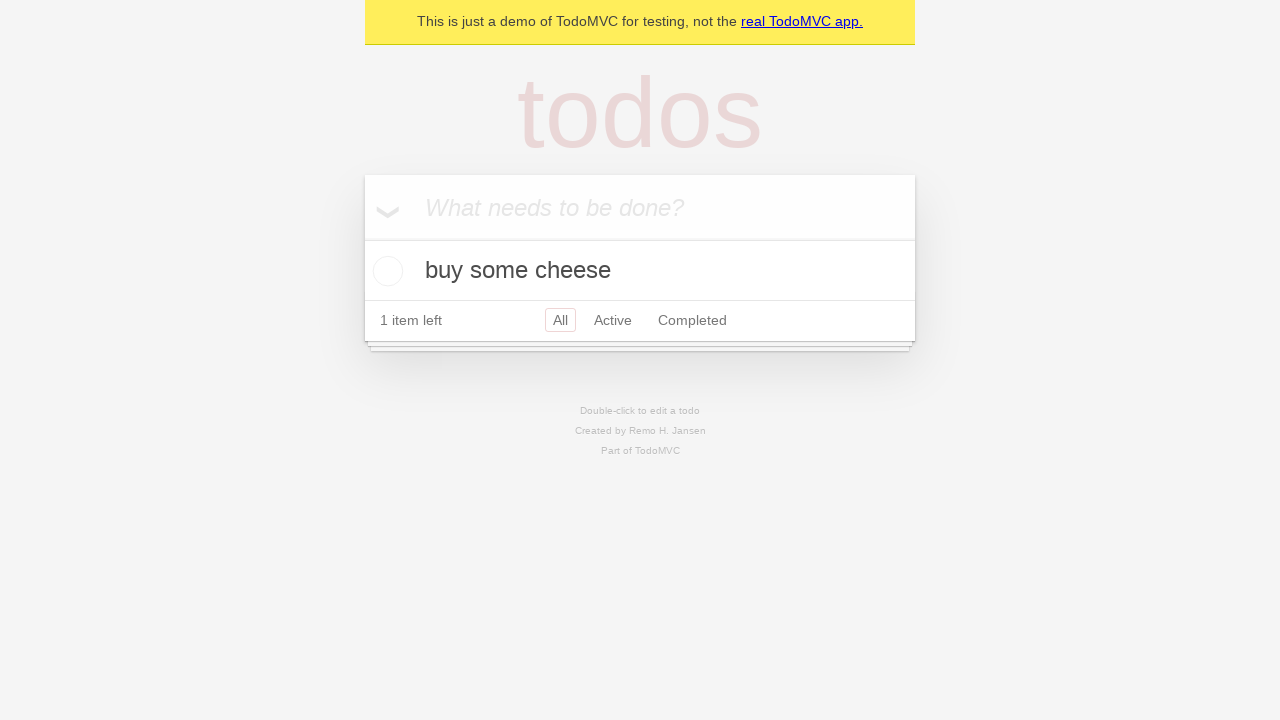

Filled todo input with 'feed the cat' on internal:attr=[placeholder="What needs to be done?"i]
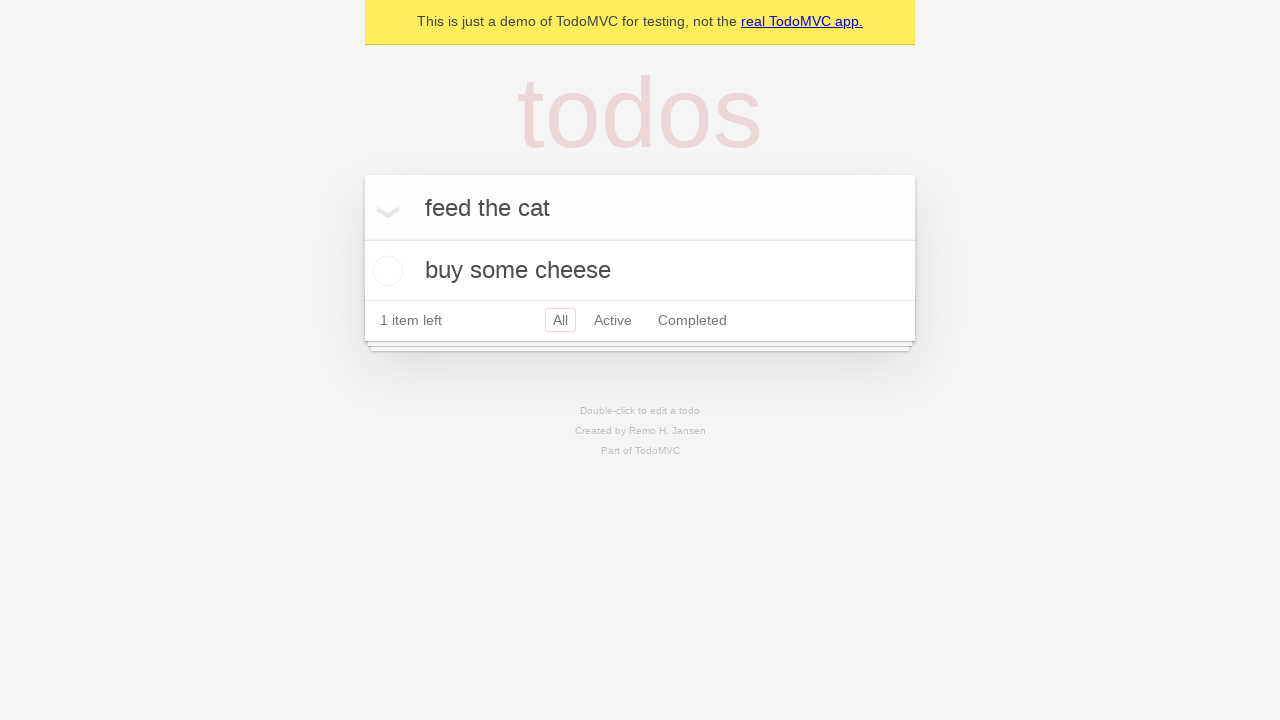

Pressed Enter to create second todo on internal:attr=[placeholder="What needs to be done?"i]
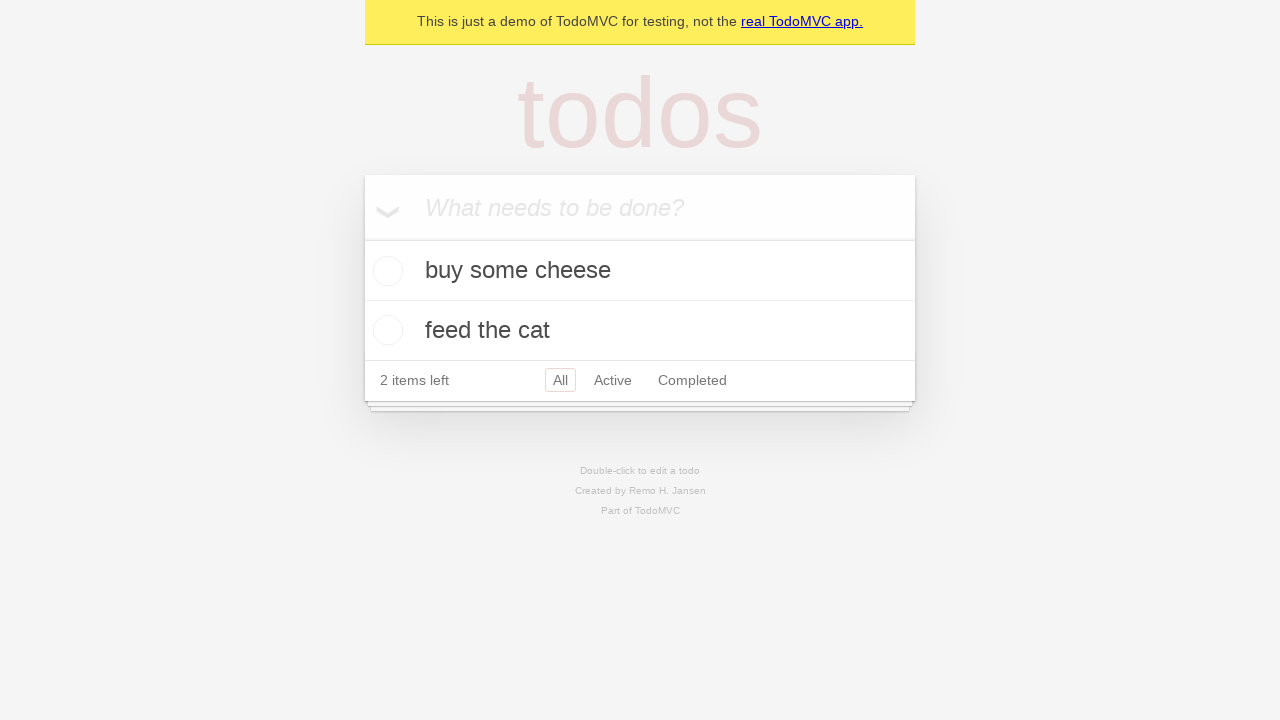

Filled todo input with 'book a doctors appointment' on internal:attr=[placeholder="What needs to be done?"i]
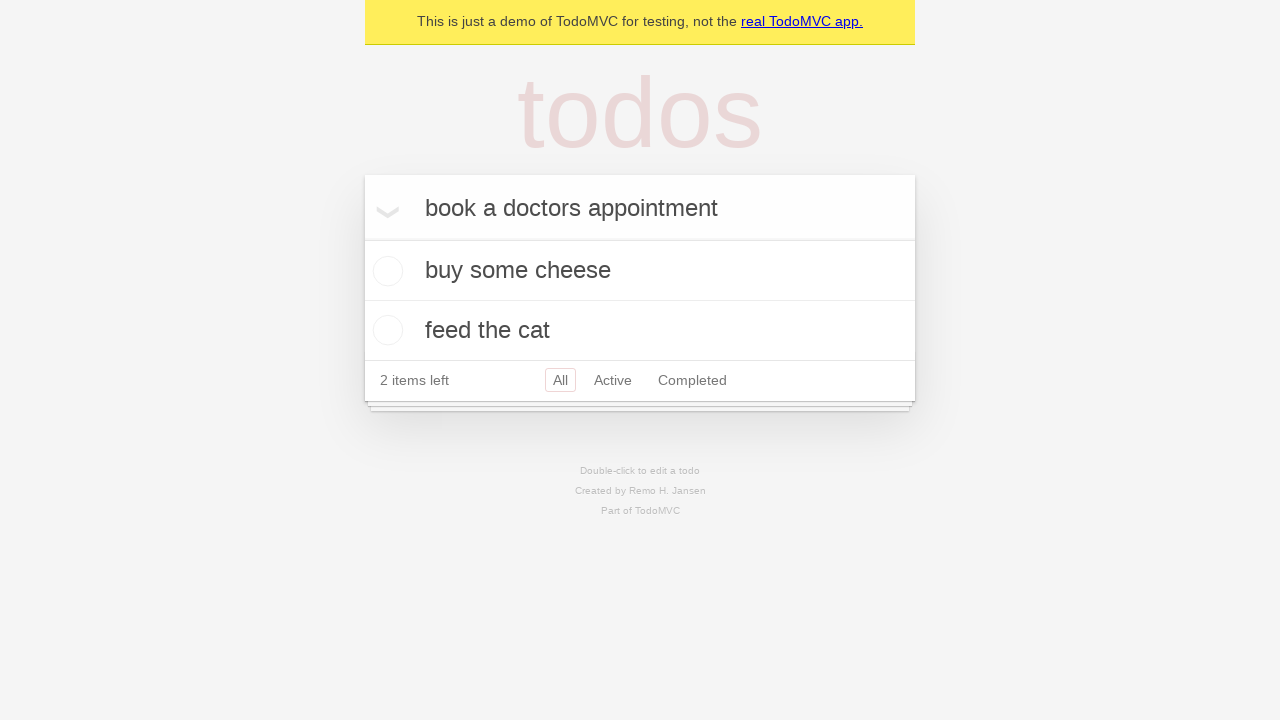

Pressed Enter to create third todo on internal:attr=[placeholder="What needs to be done?"i]
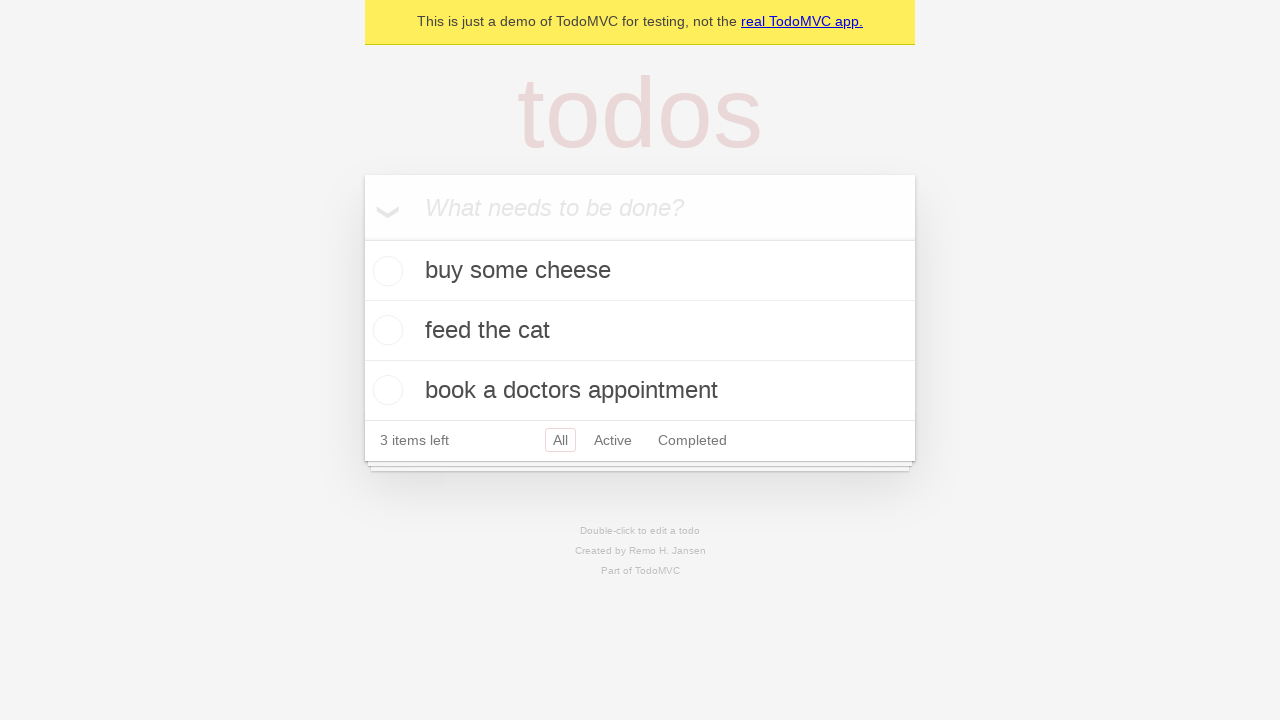

Waited for all three todos to be created
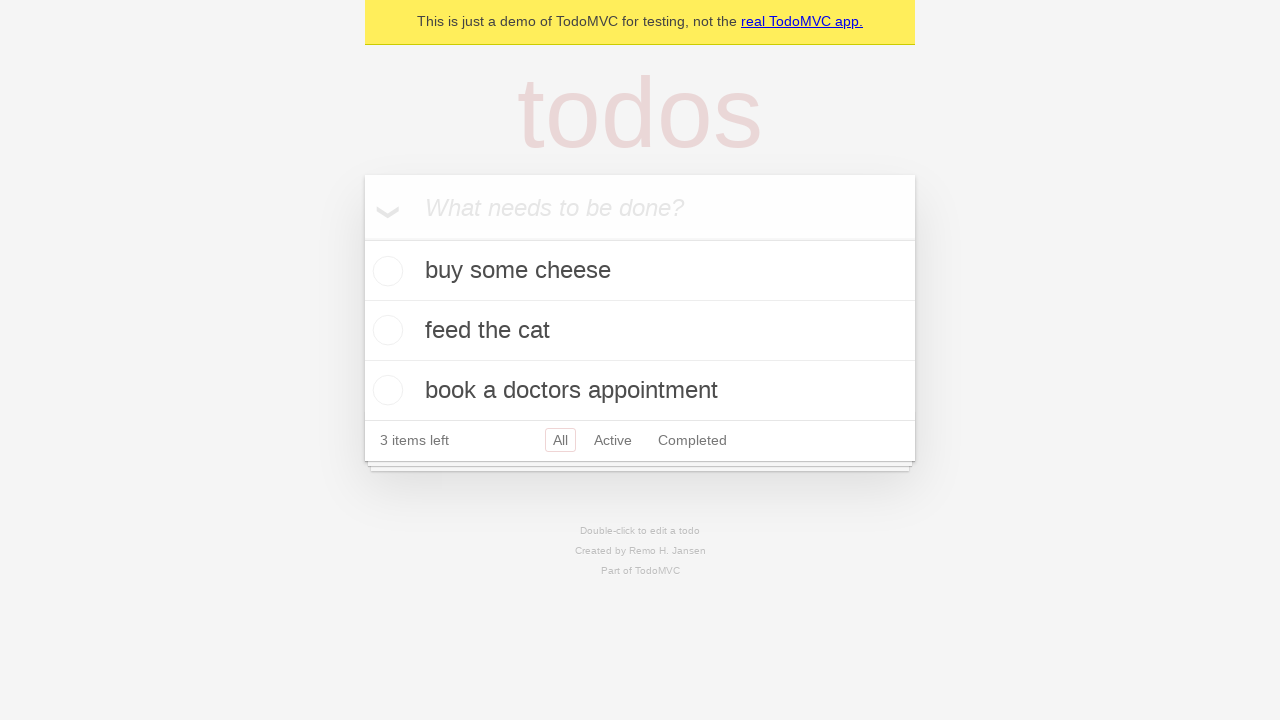

Checked the first todo item to mark it as completed at (385, 271) on .todo-list li .toggle >> nth=0
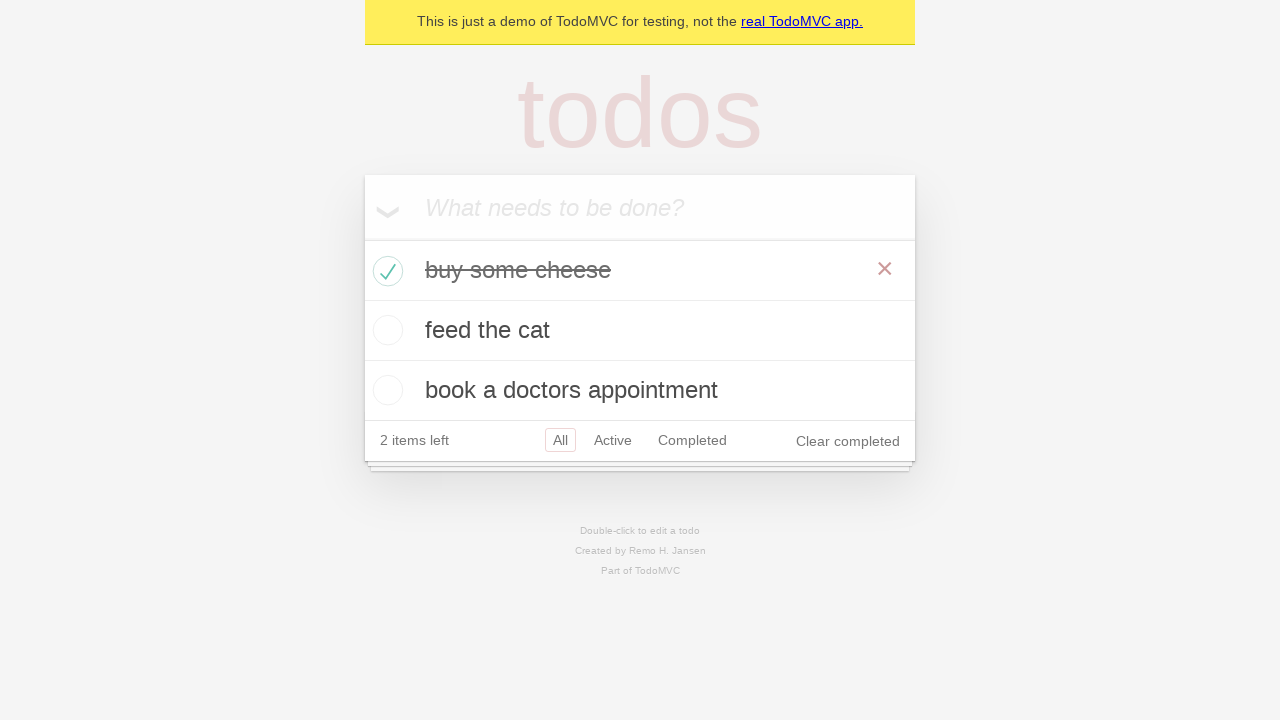

Clear completed button is now visible and correctly displays text
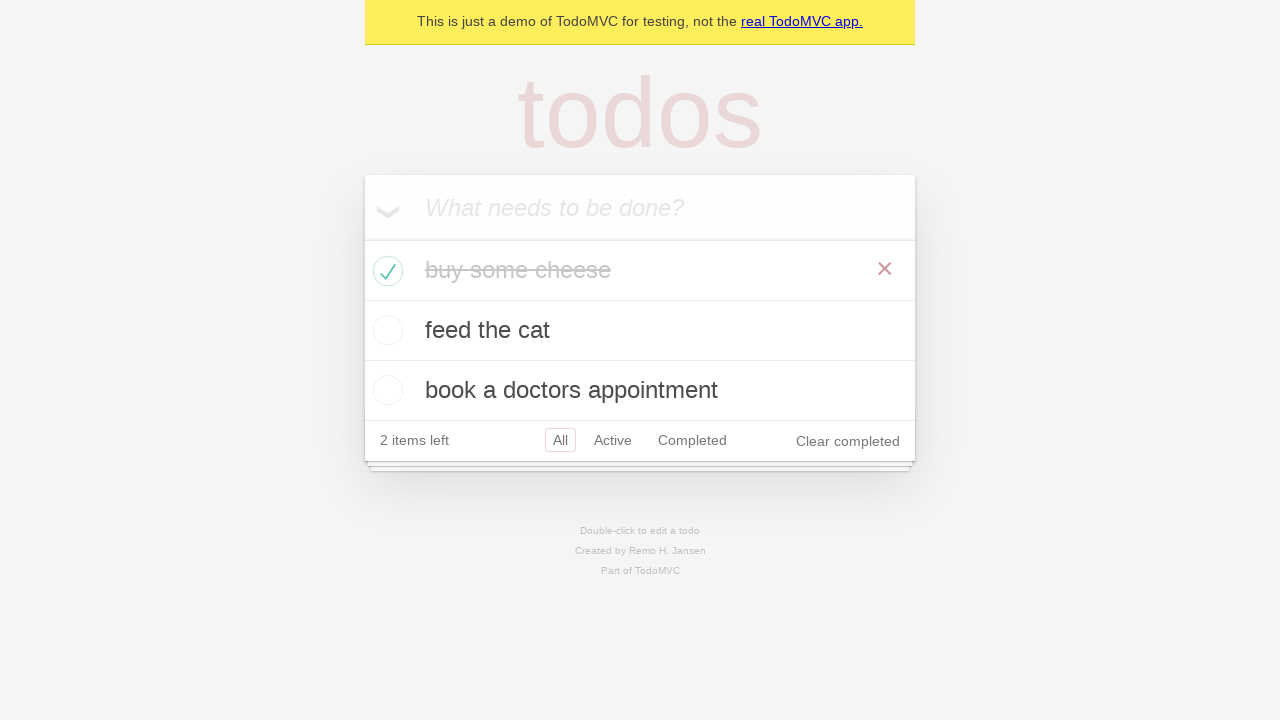

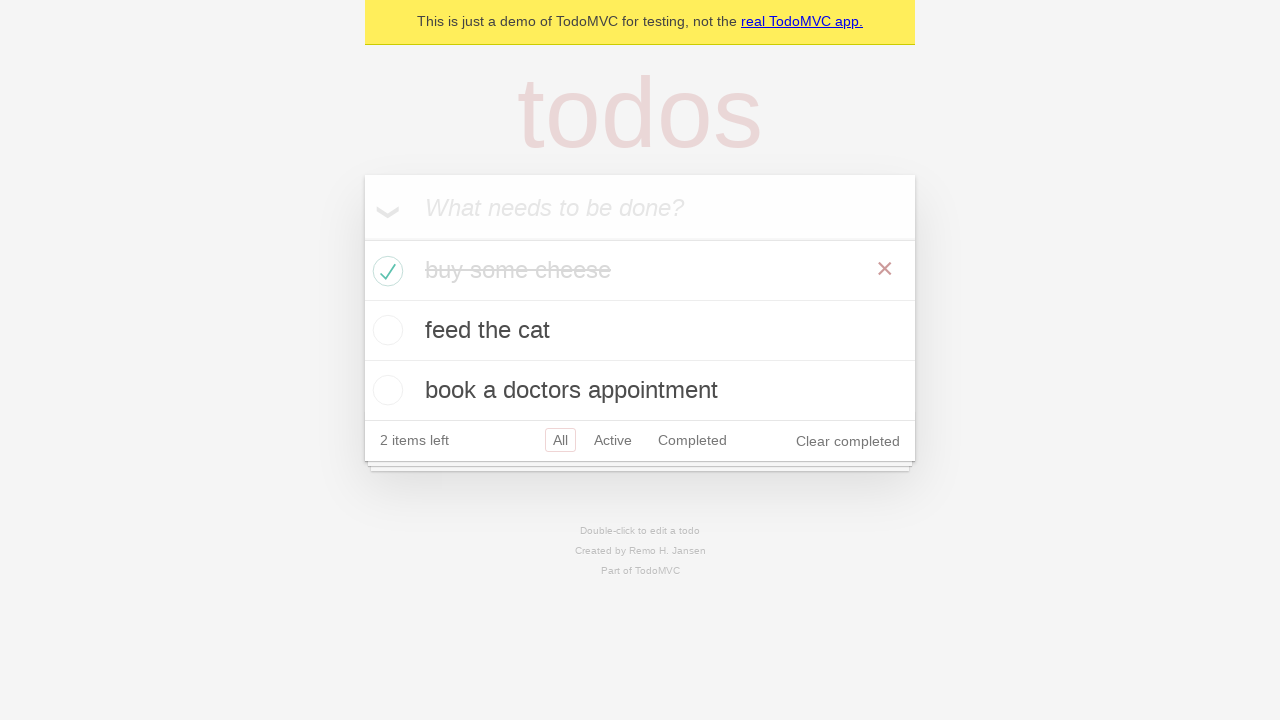